Tests dropdown functionality by selecting options using different methods (index, value, visible text) and verifying dropdown contents

Starting URL: https://the-internet.herokuapp.com/dropdown

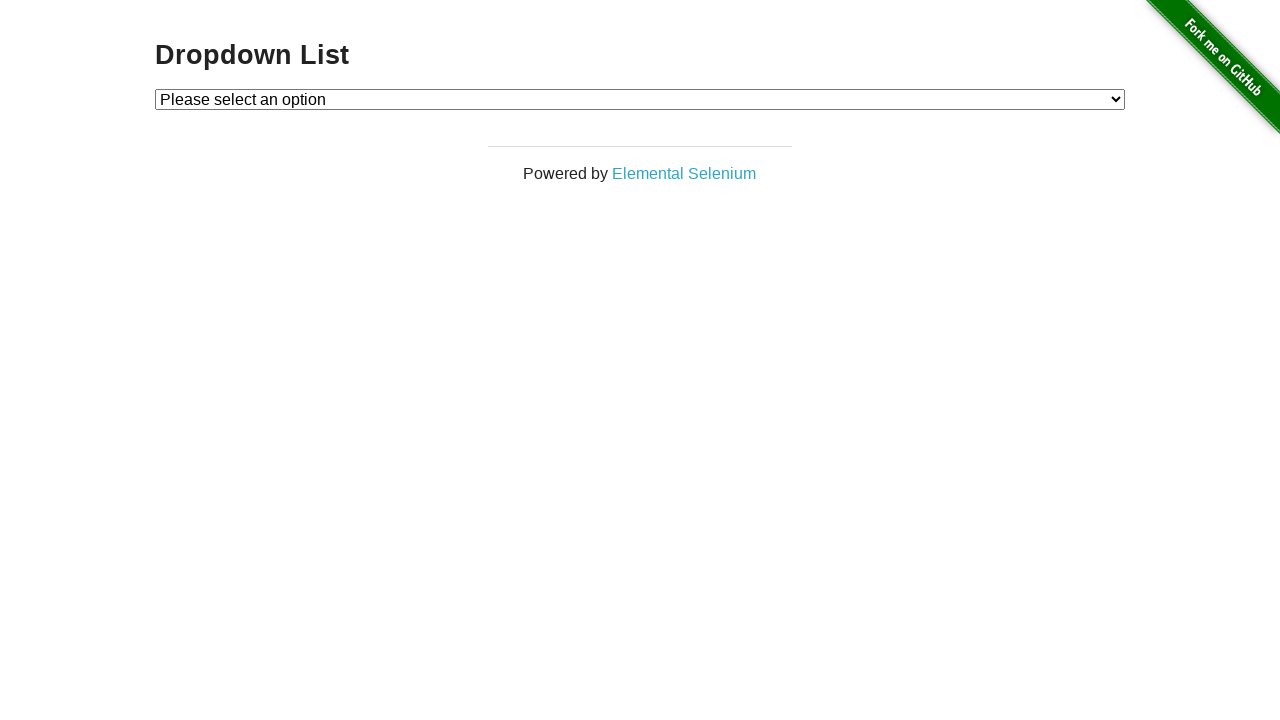

Located dropdown element with id 'dropdown'
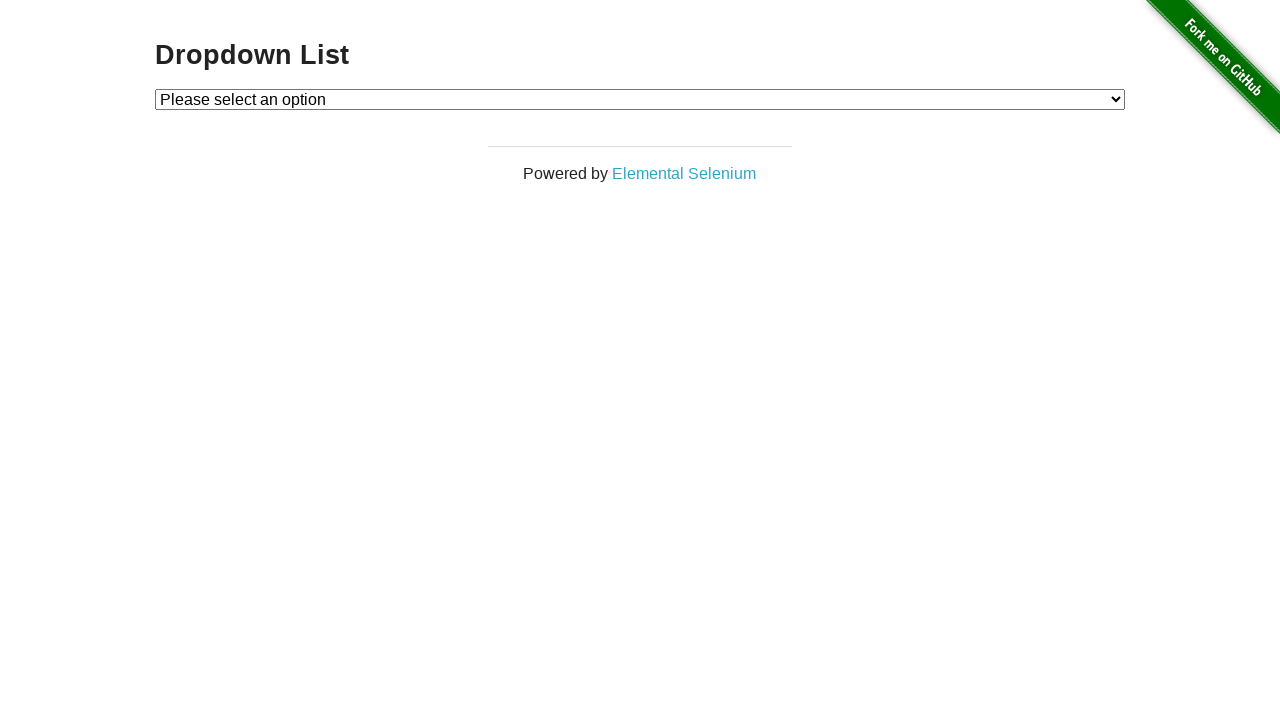

Selected Option 1 from dropdown using index 1 on #dropdown
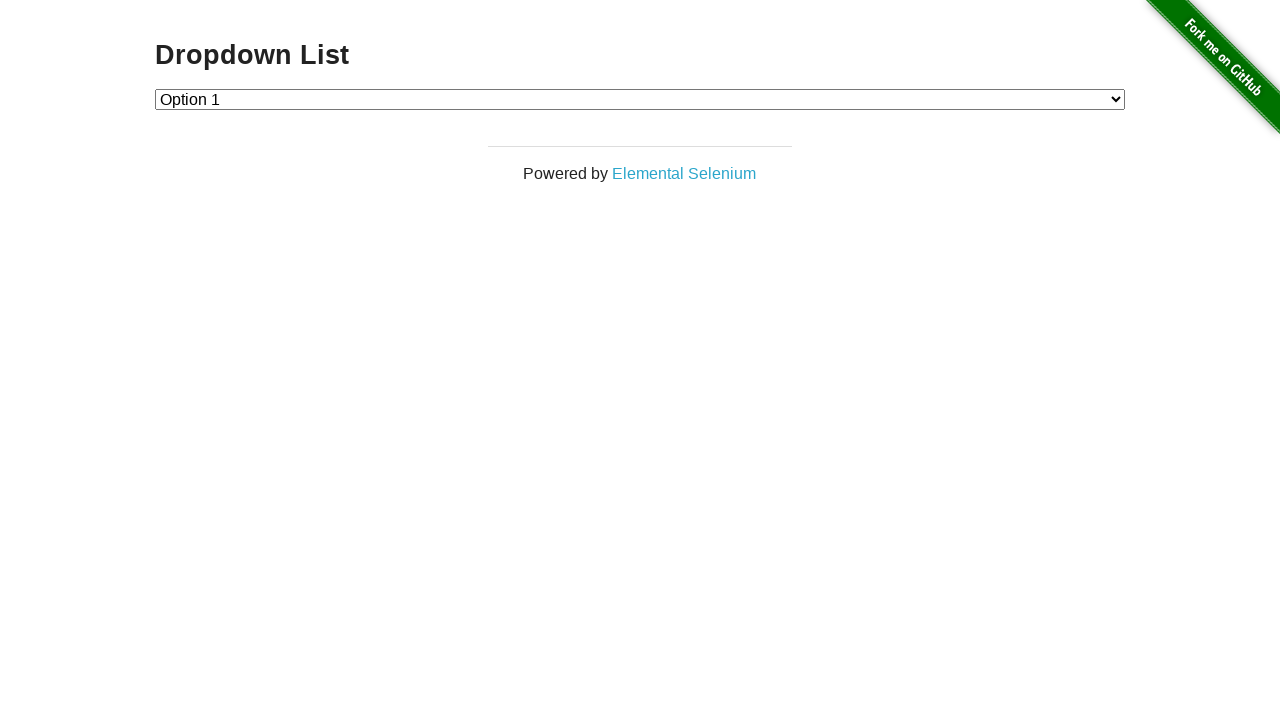

Selected Option 2 from dropdown using value '2' on #dropdown
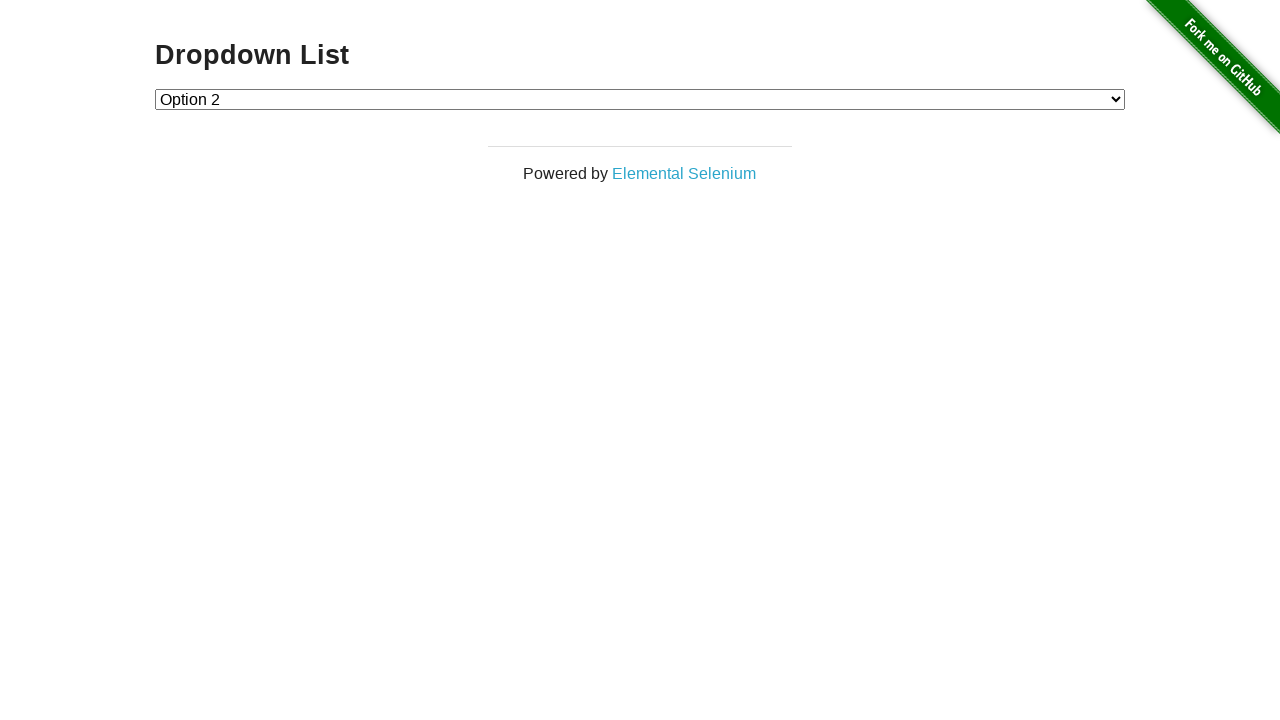

Selected Option 1 from dropdown using visible text label on #dropdown
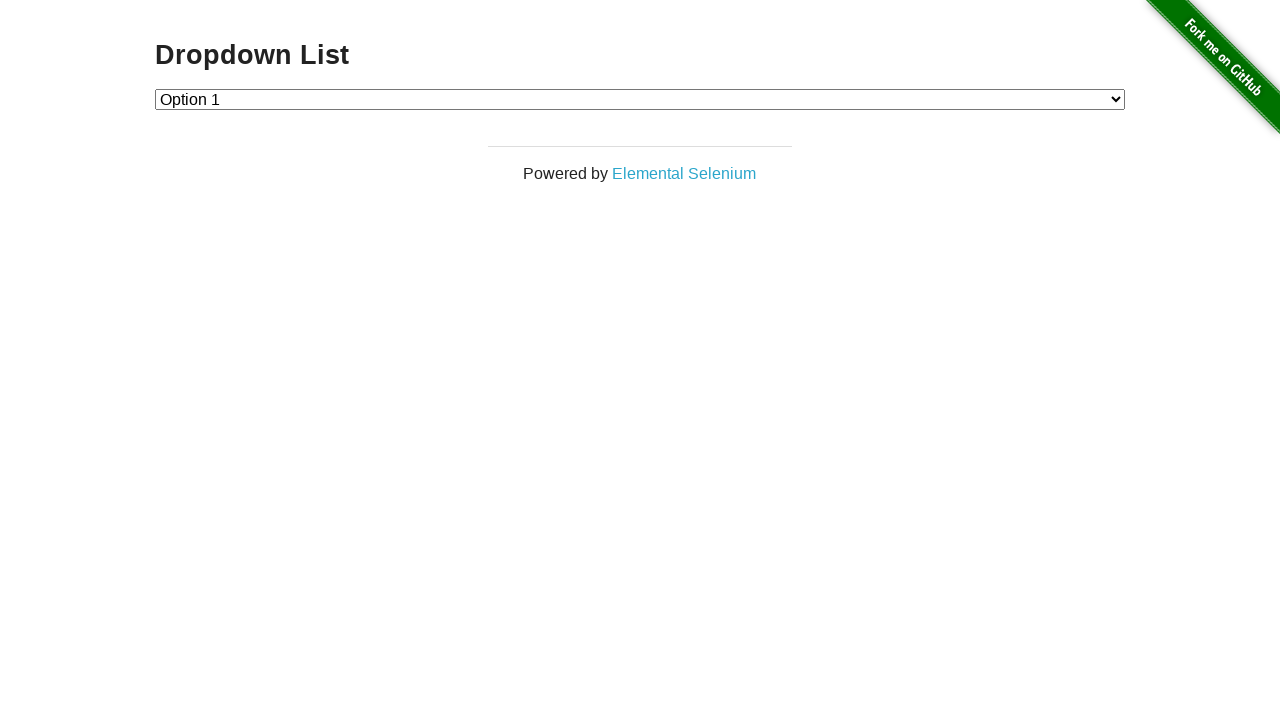

Selected Option 2 from dropdown using visible text label on #dropdown
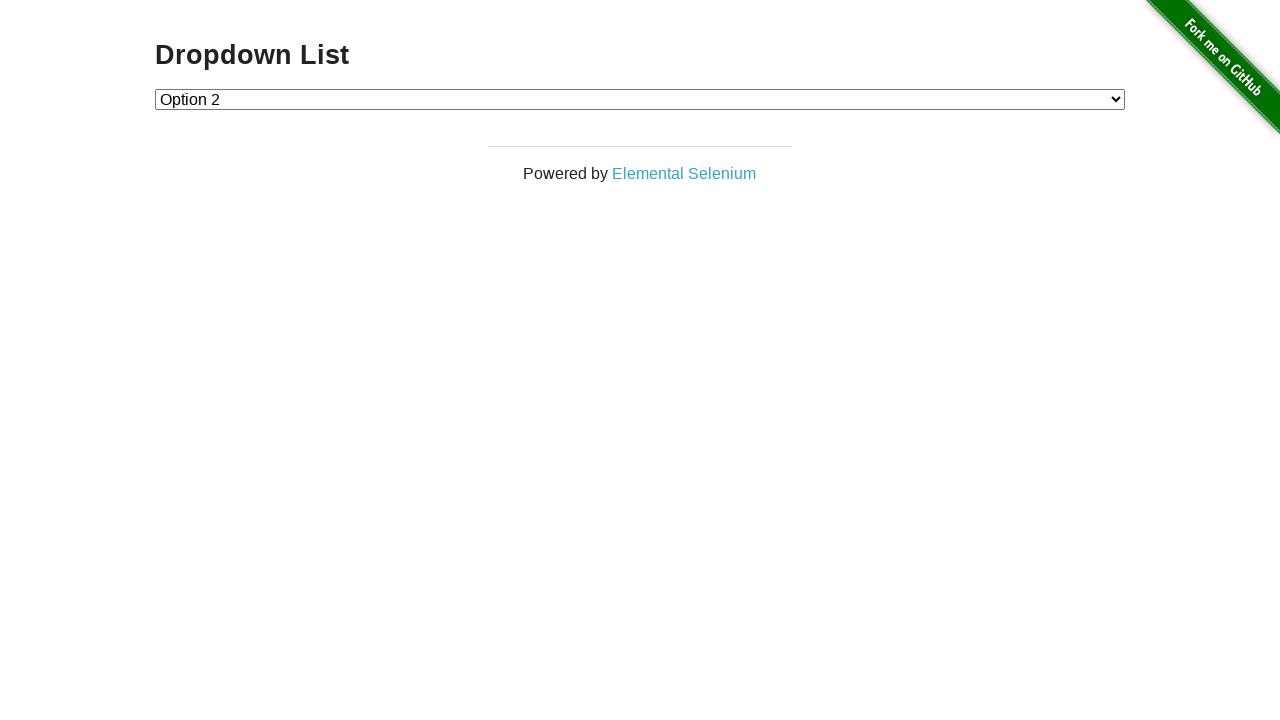

Retrieved all dropdown options from the page
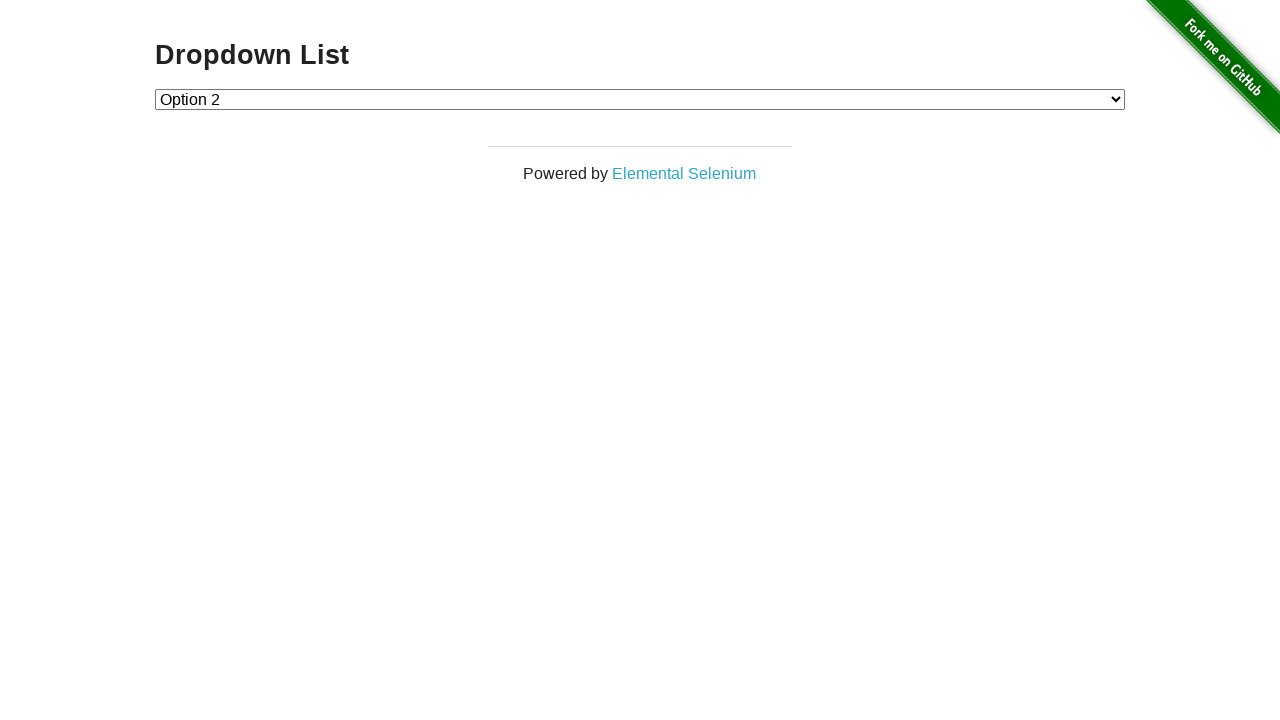

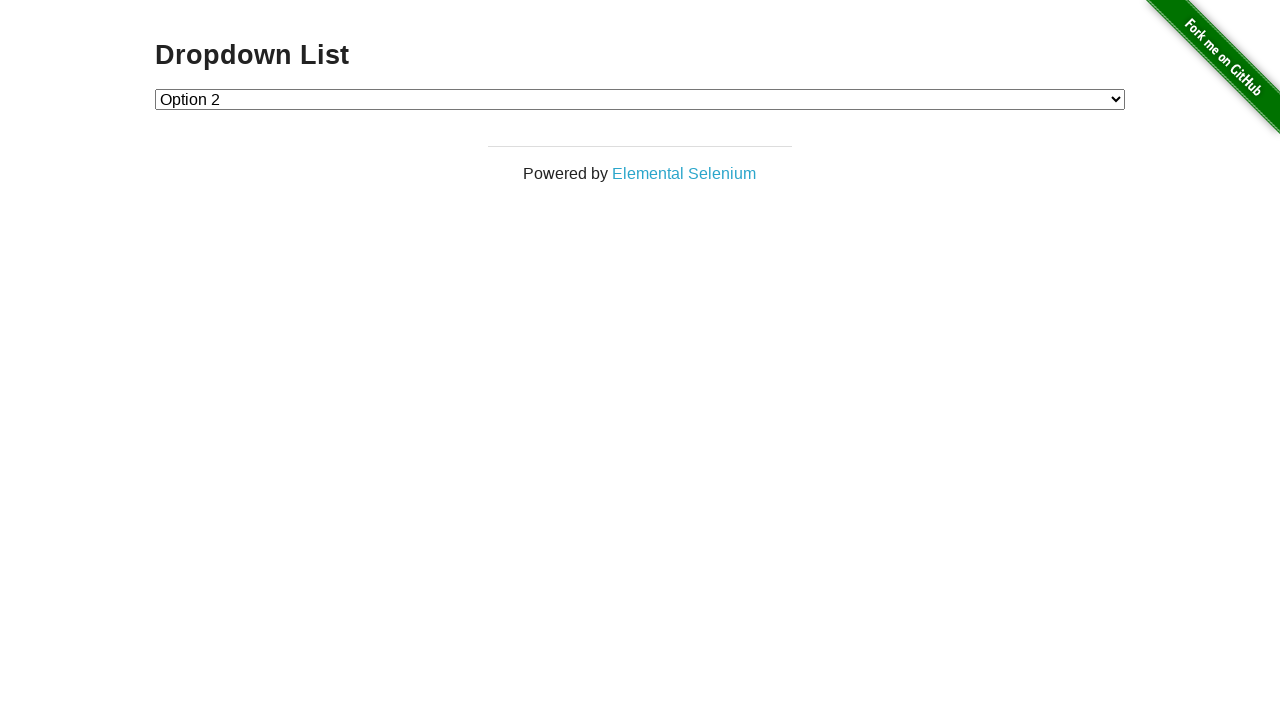